Tests form filling on a Selenium practice page by entering first name and last name values into the first two input fields on the page.

Starting URL: https://www.tutorialspoint.com/selenium/selenium_automation_practice.htm

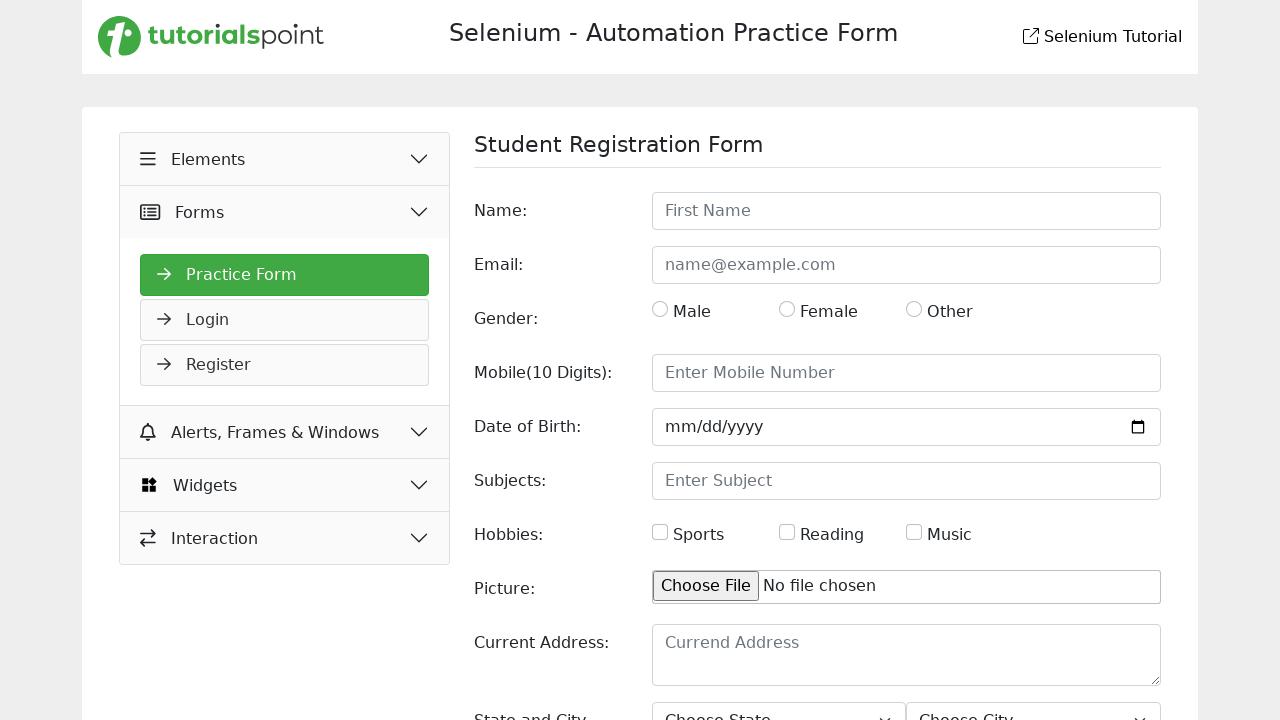

Waited for input fields to load on the practice form
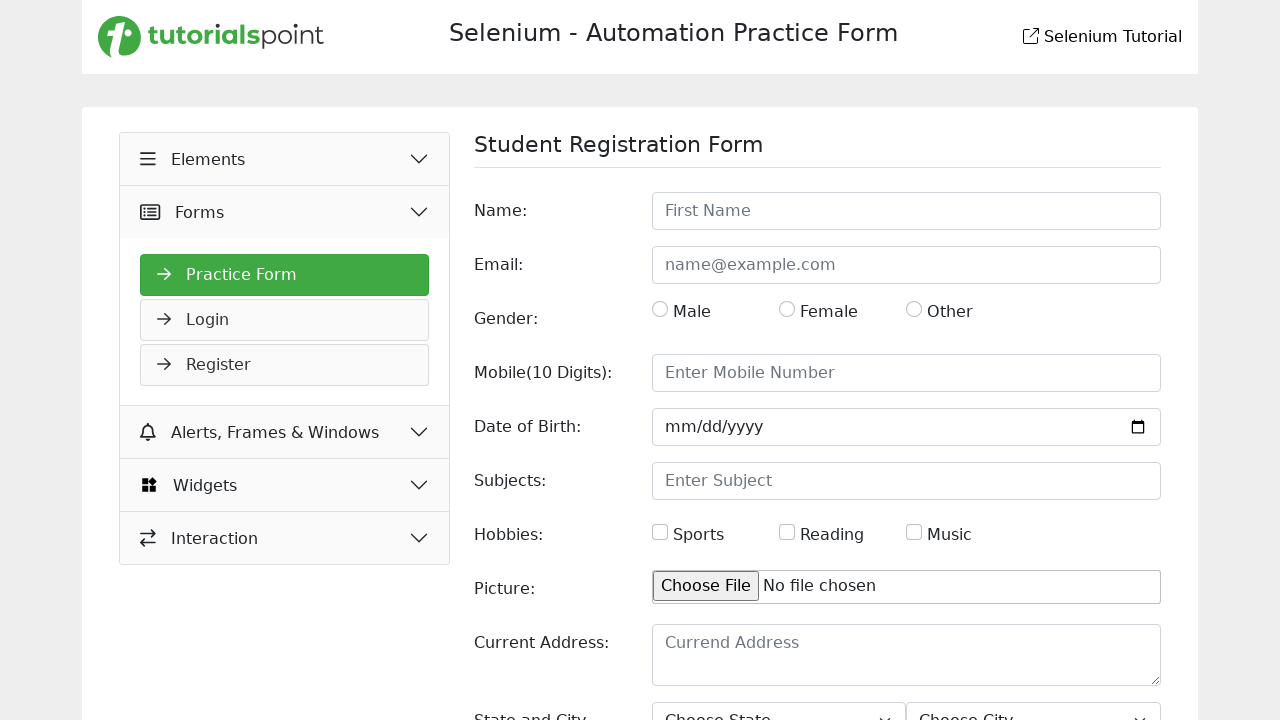

Retrieved all input elements from the form
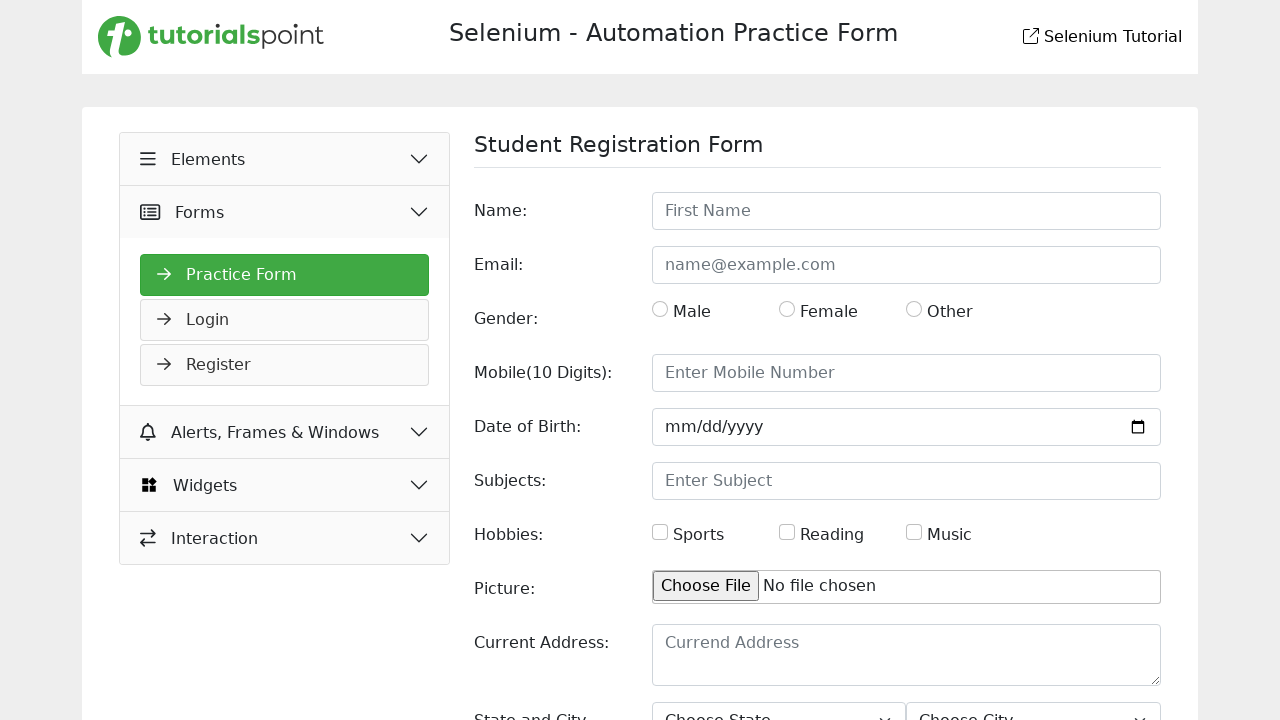

Filled first input field with 'Idris' (First Name) on input >> nth=0
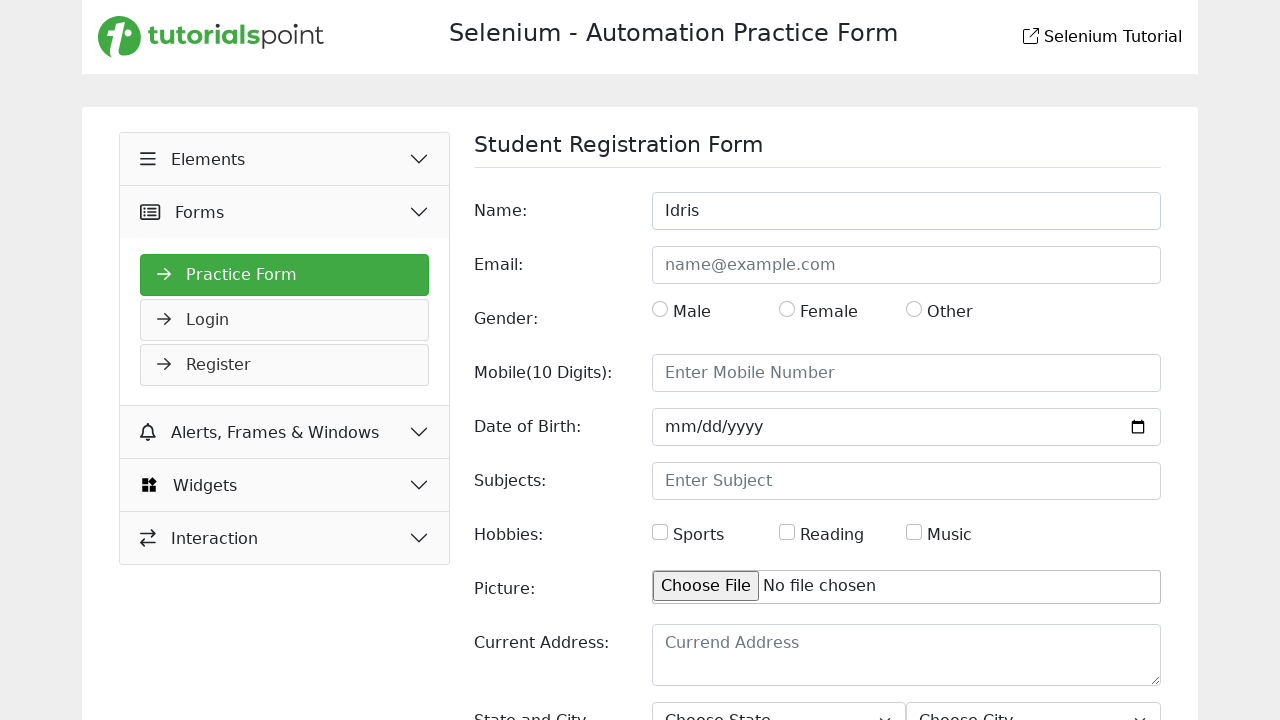

Filled second input field with 'Vohra' (Last Name) on input >> nth=1
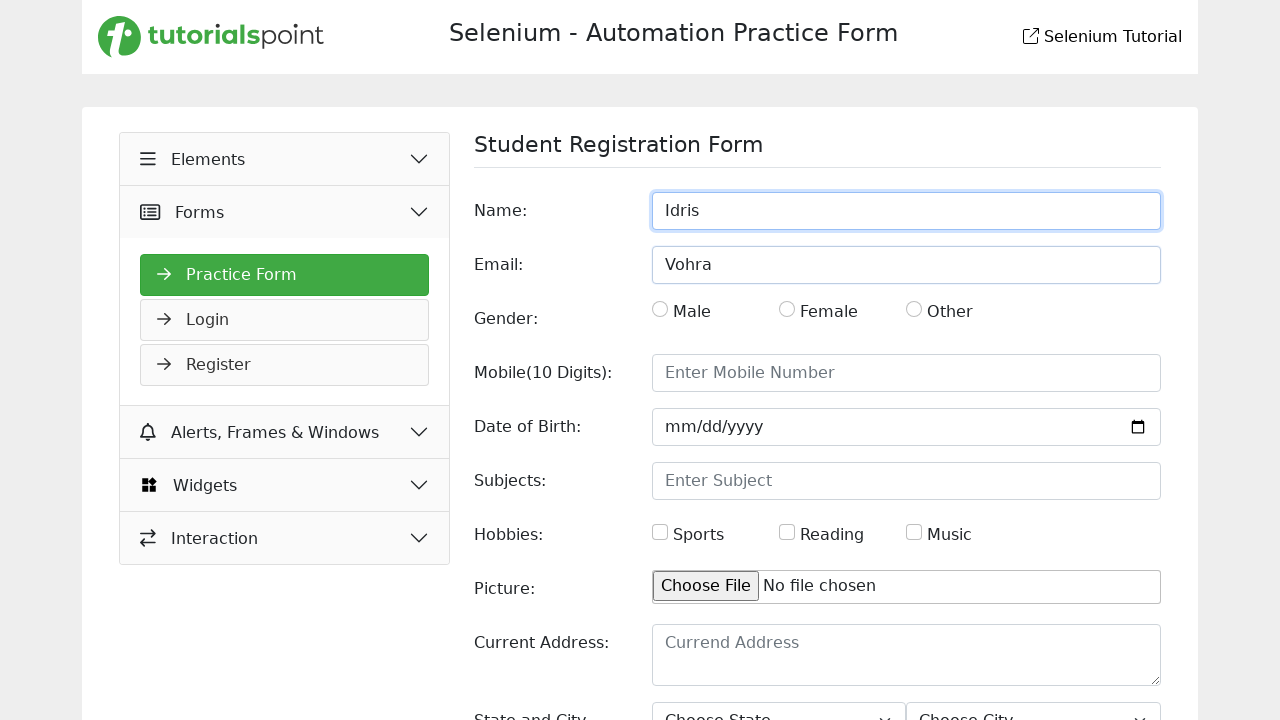

Waited 1 second for visual confirmation of filled form
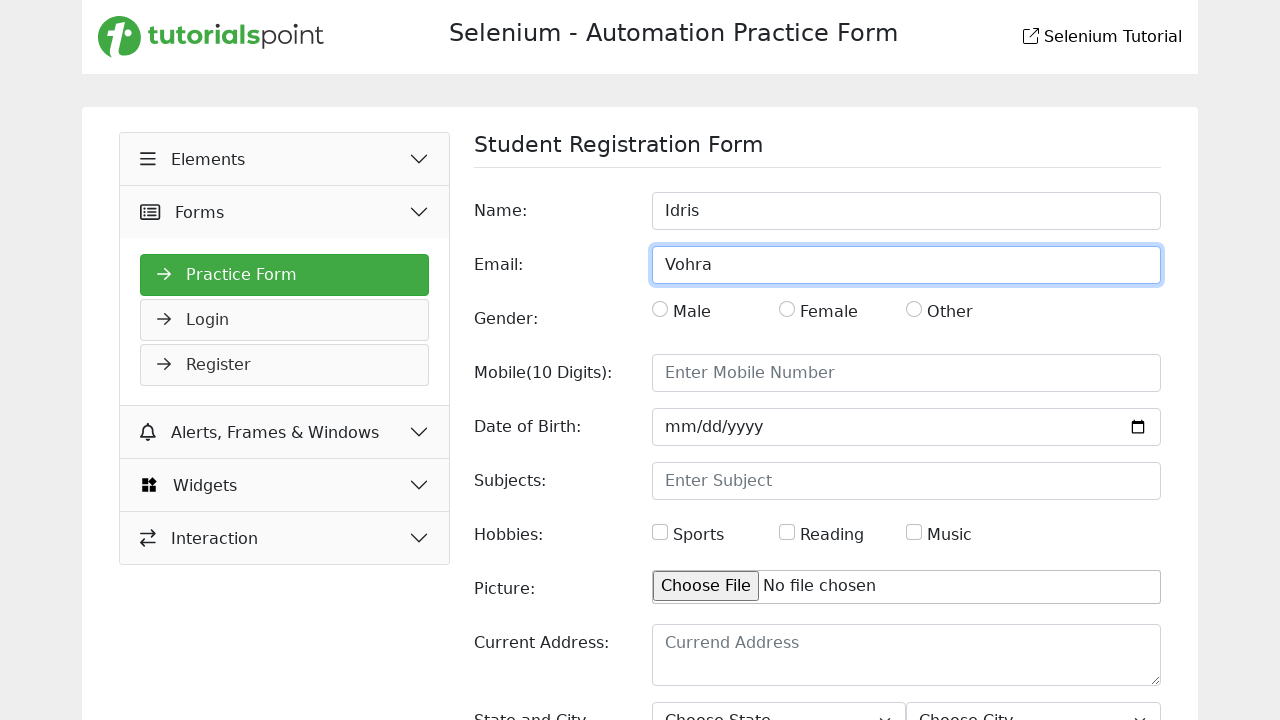

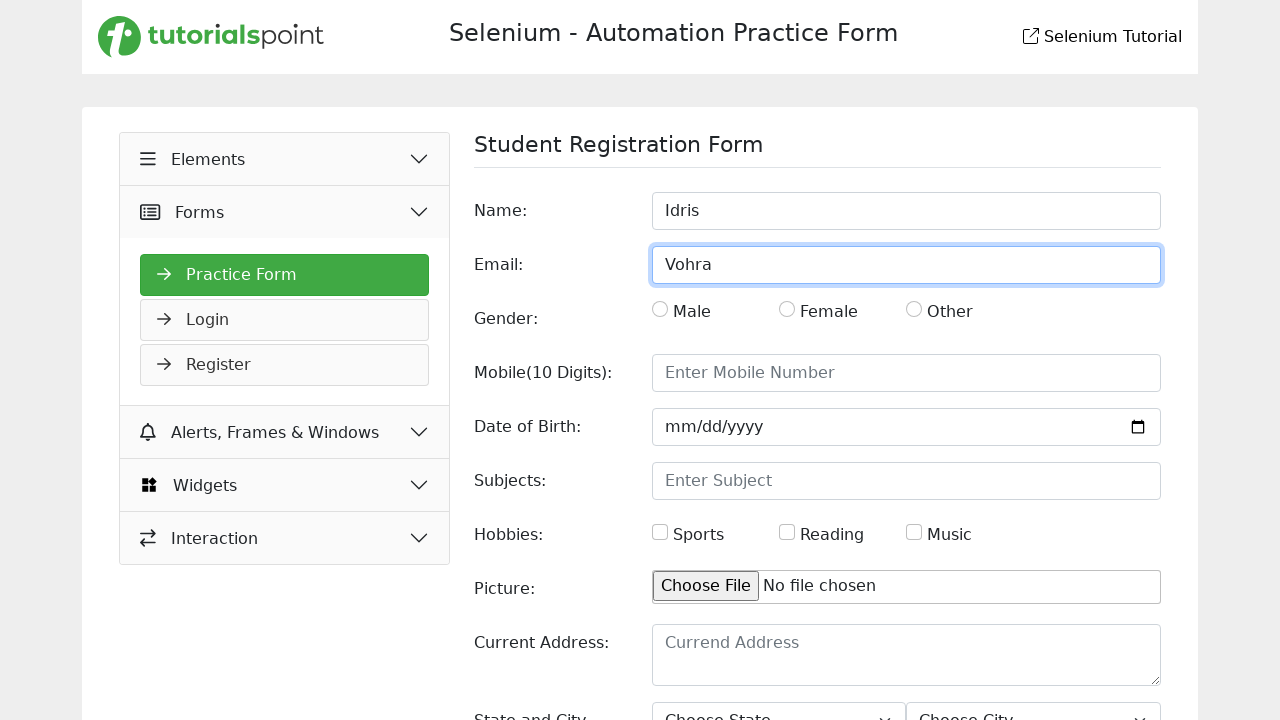